Tests a signup/contact form by filling in first name, last name, and email fields, then submitting the form

Starting URL: https://secure-retreat-92358.herokuapp.com/

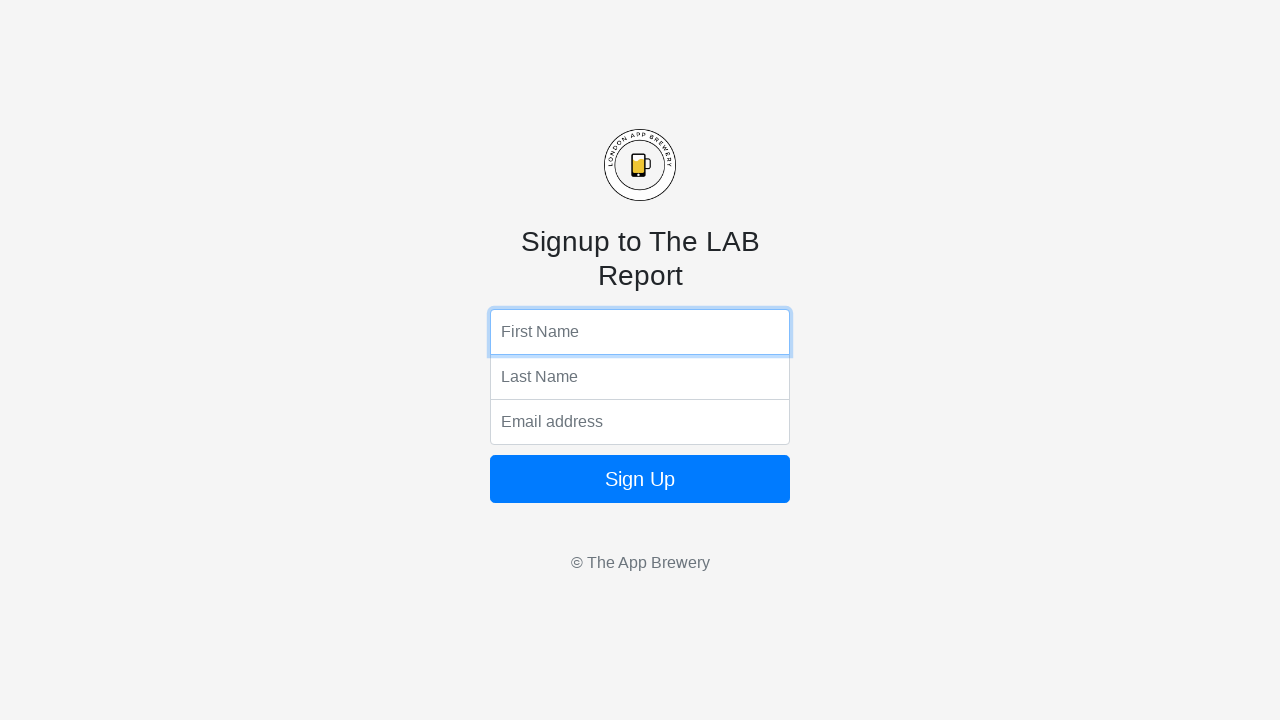

Navigated to signup form page
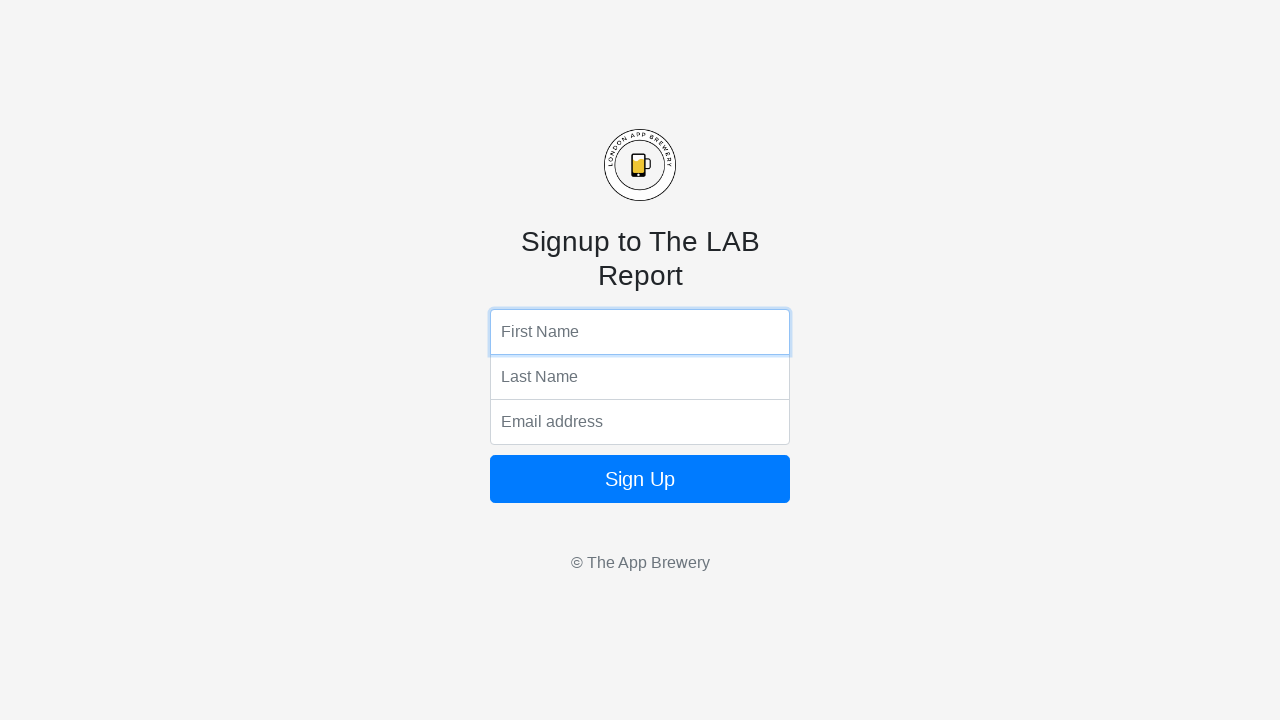

Filled first name field with 'Jennifer' on input[name='fName']
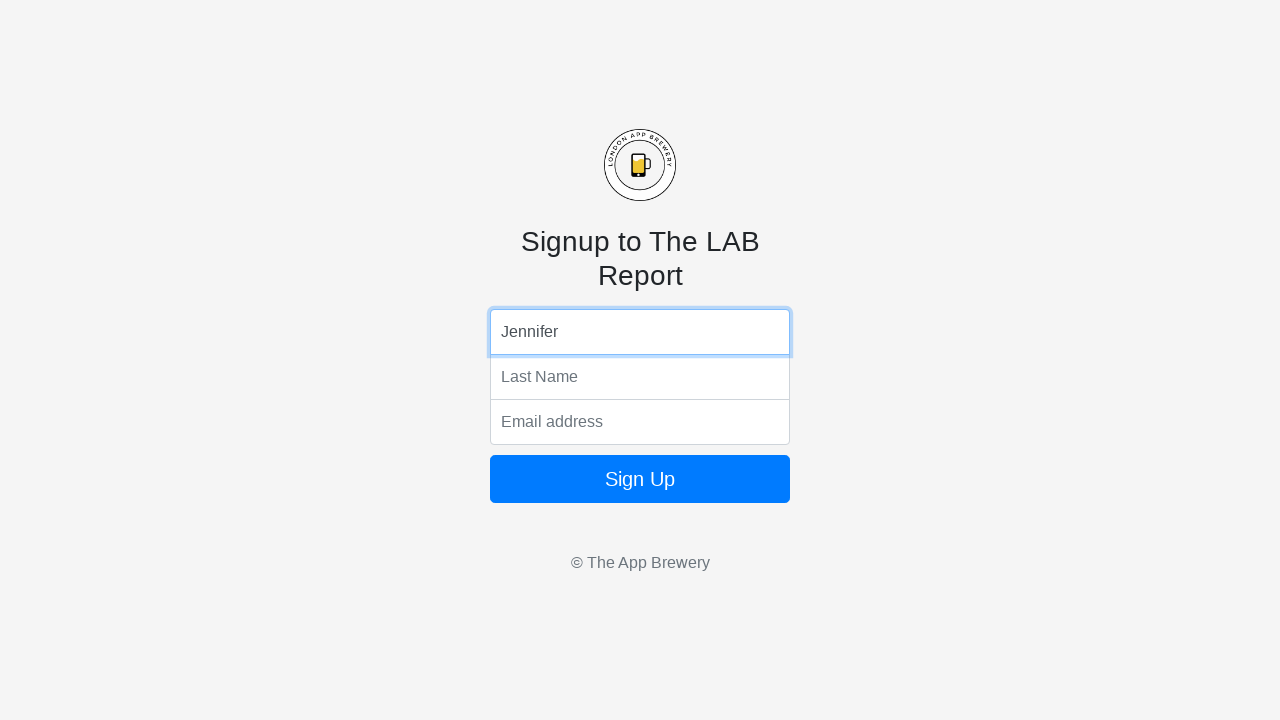

Filled last name field with 'Morrison' on input[name='lName']
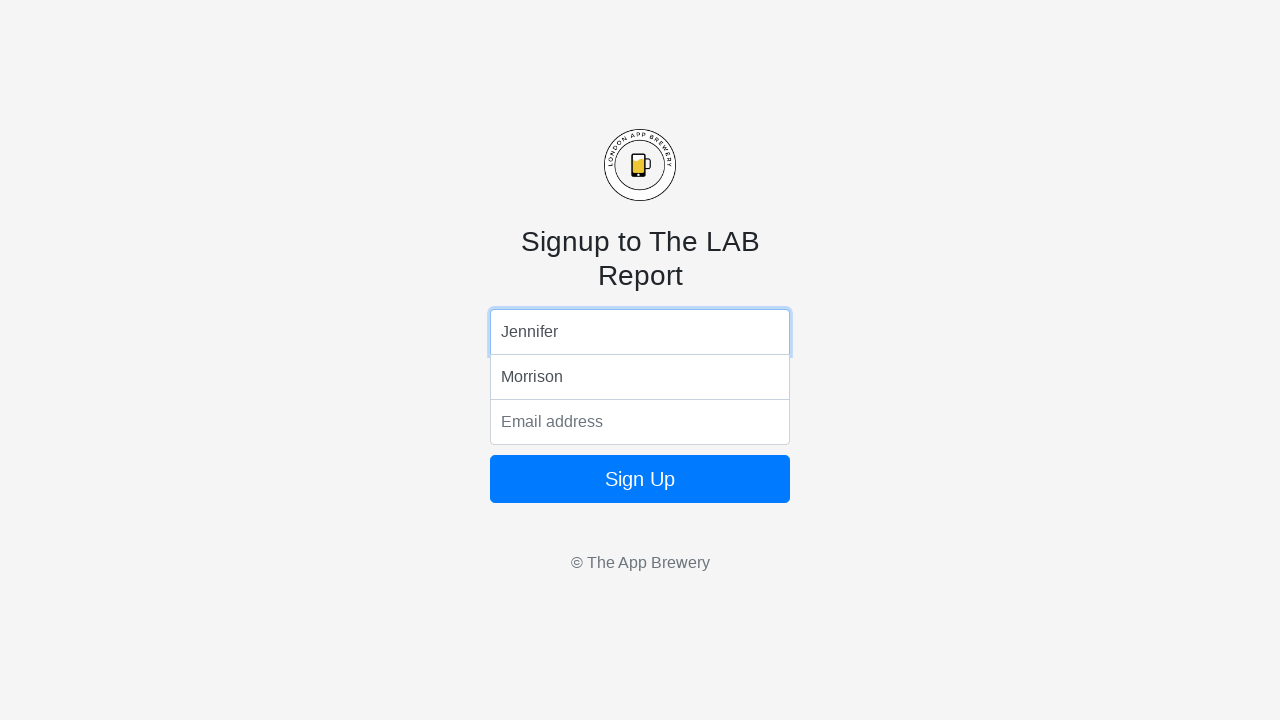

Filled email field with 'jennifer.morrison@example.com' on input[name='email']
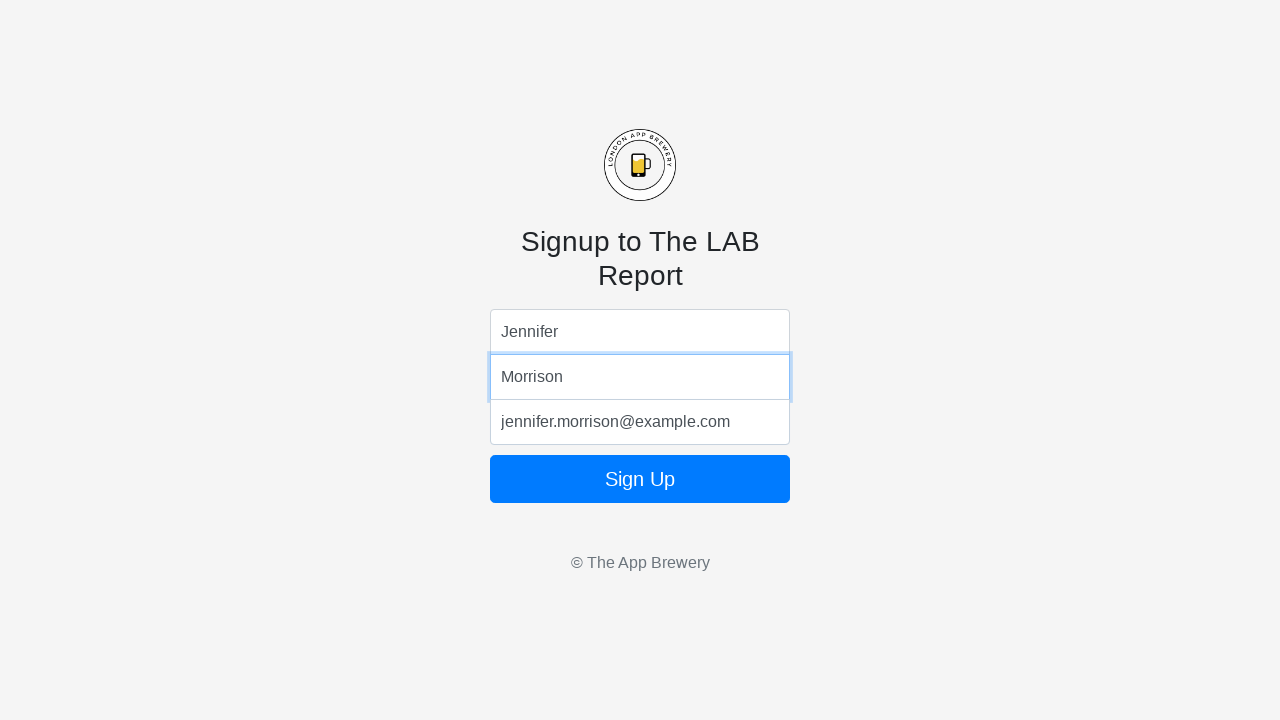

Clicked form submit button at (640, 479) on form button
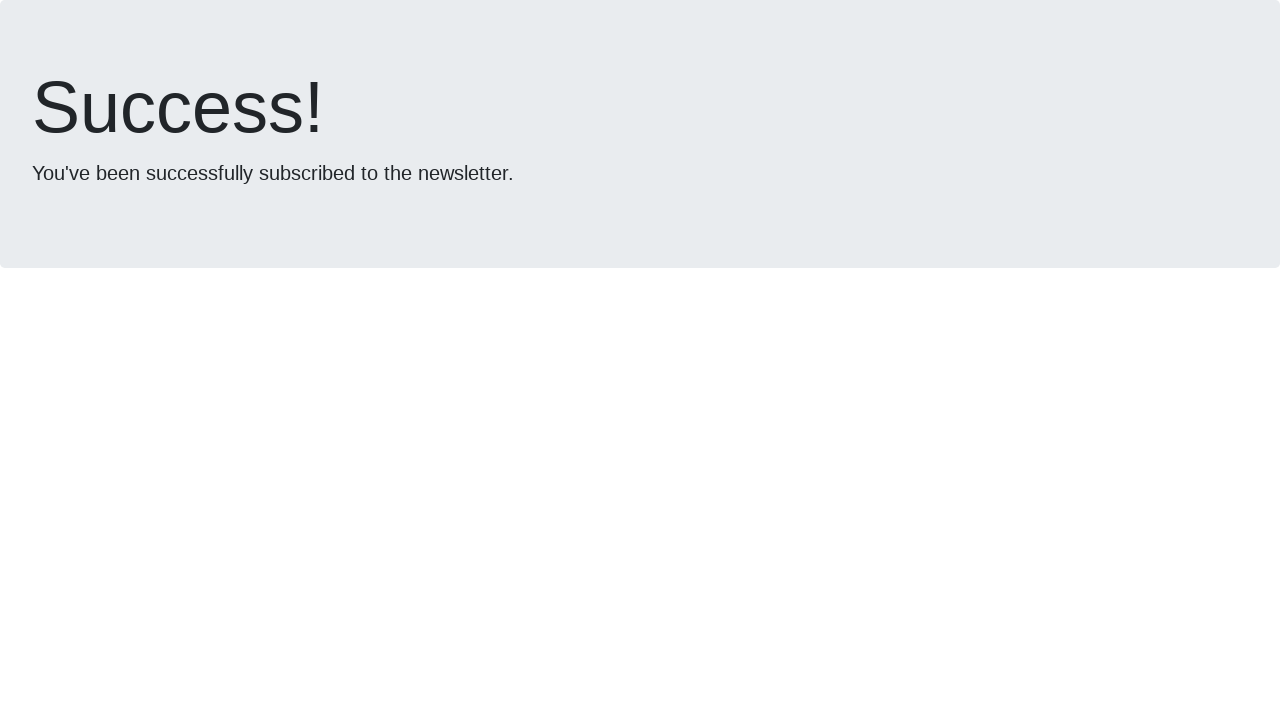

Form submission completed and page loaded
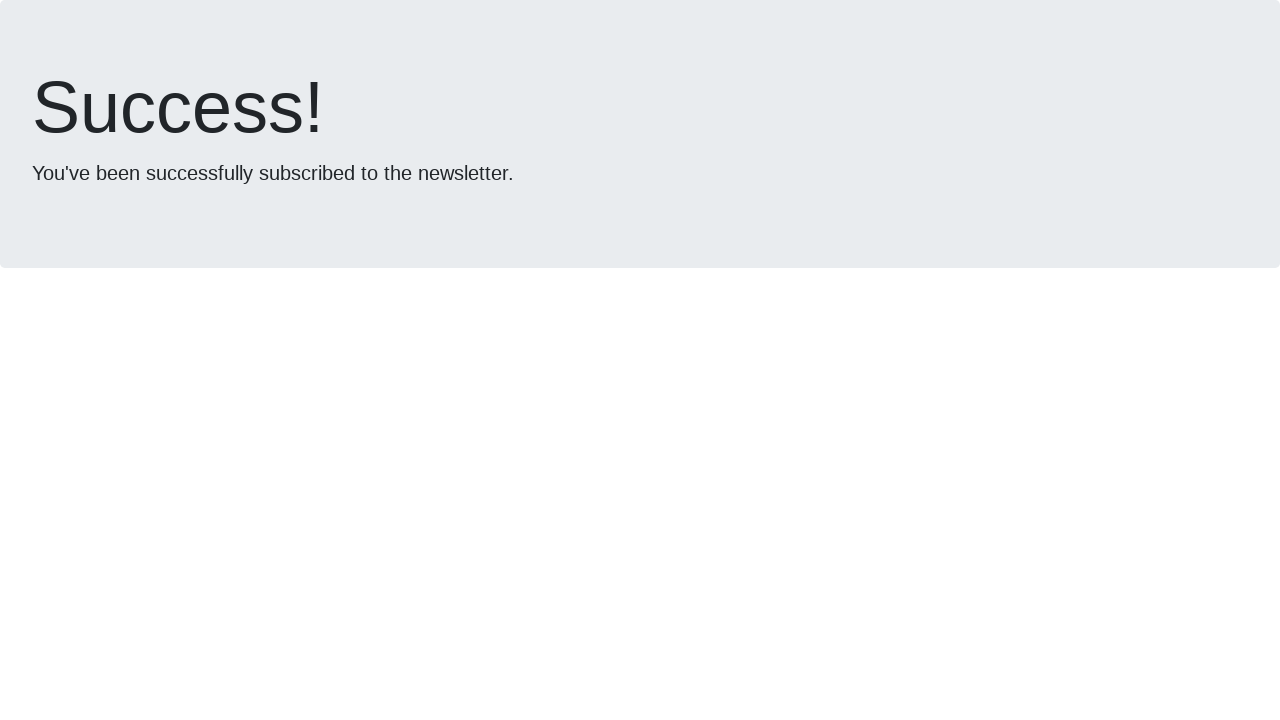

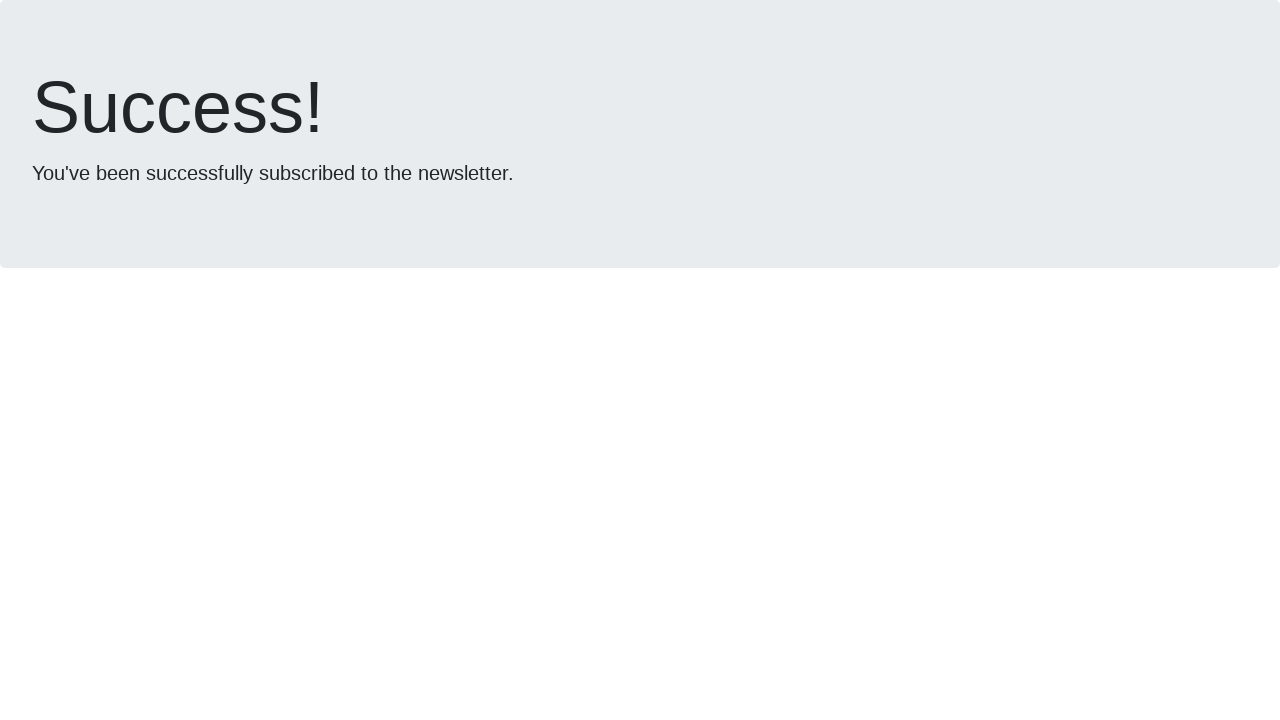